Navigates to Infinite Scroll page, scrolls to the footer, and waits for more articles to load dynamically.

Starting URL: https://www.techglobal-training.com/frontend

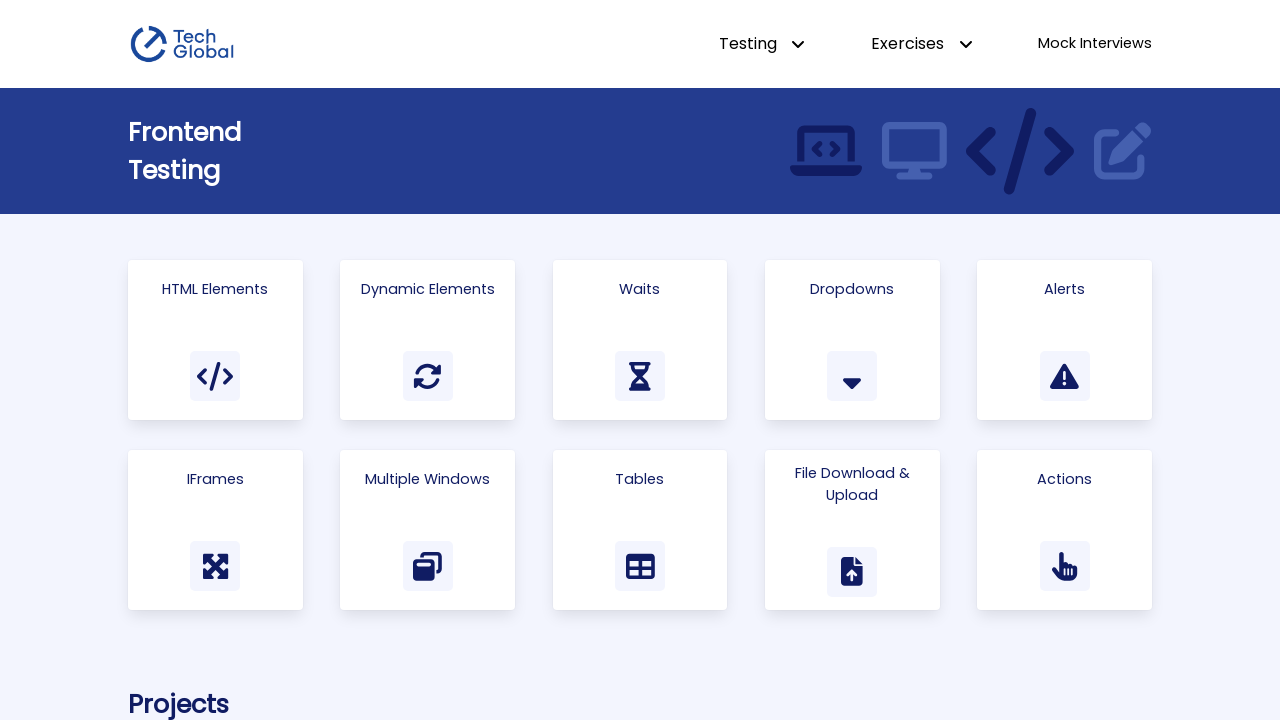

Clicked on Infinite Scroll link at (374, 360) on text=Infinite Scroll
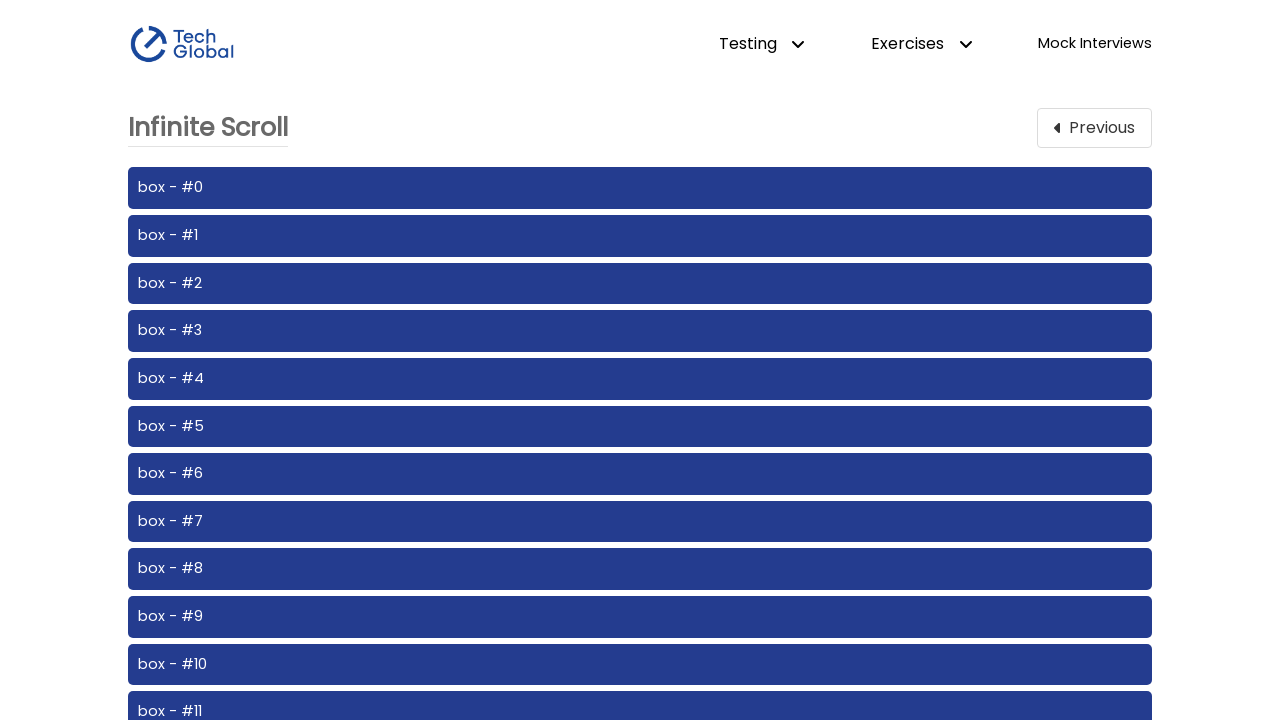

Articles loaded on Infinite Scroll page
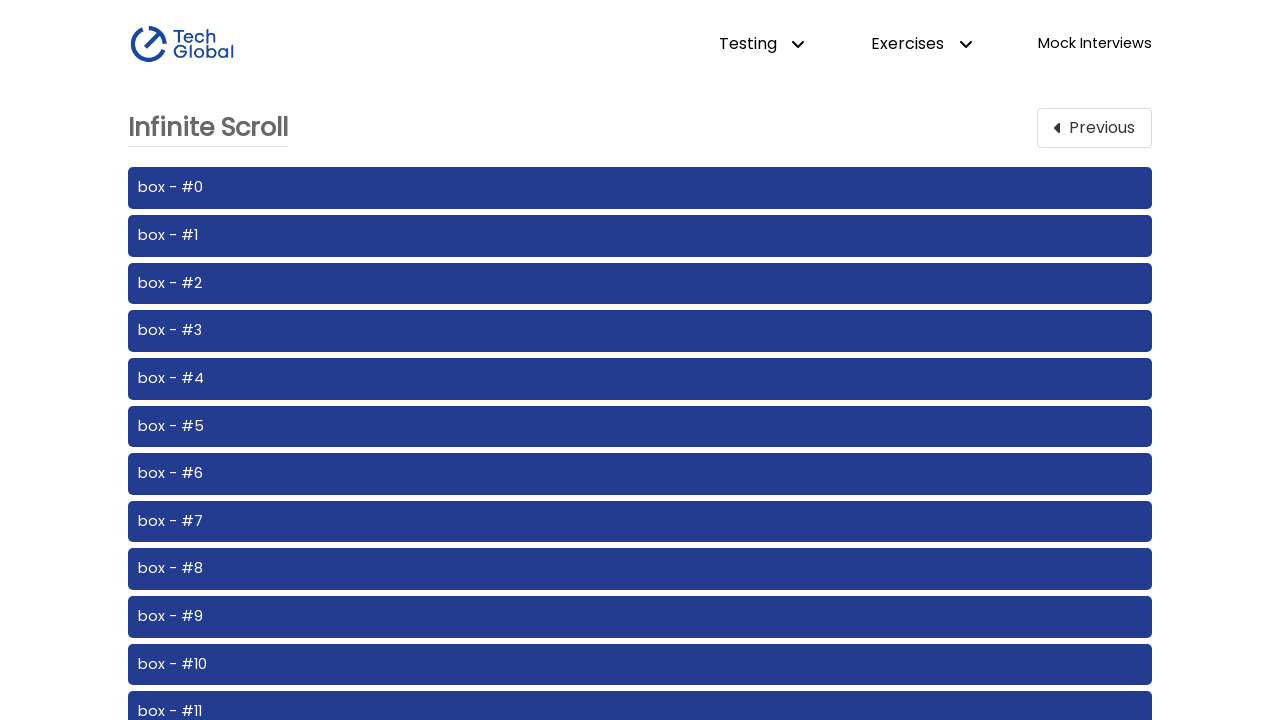

Retrieved initial article count: 20 articles
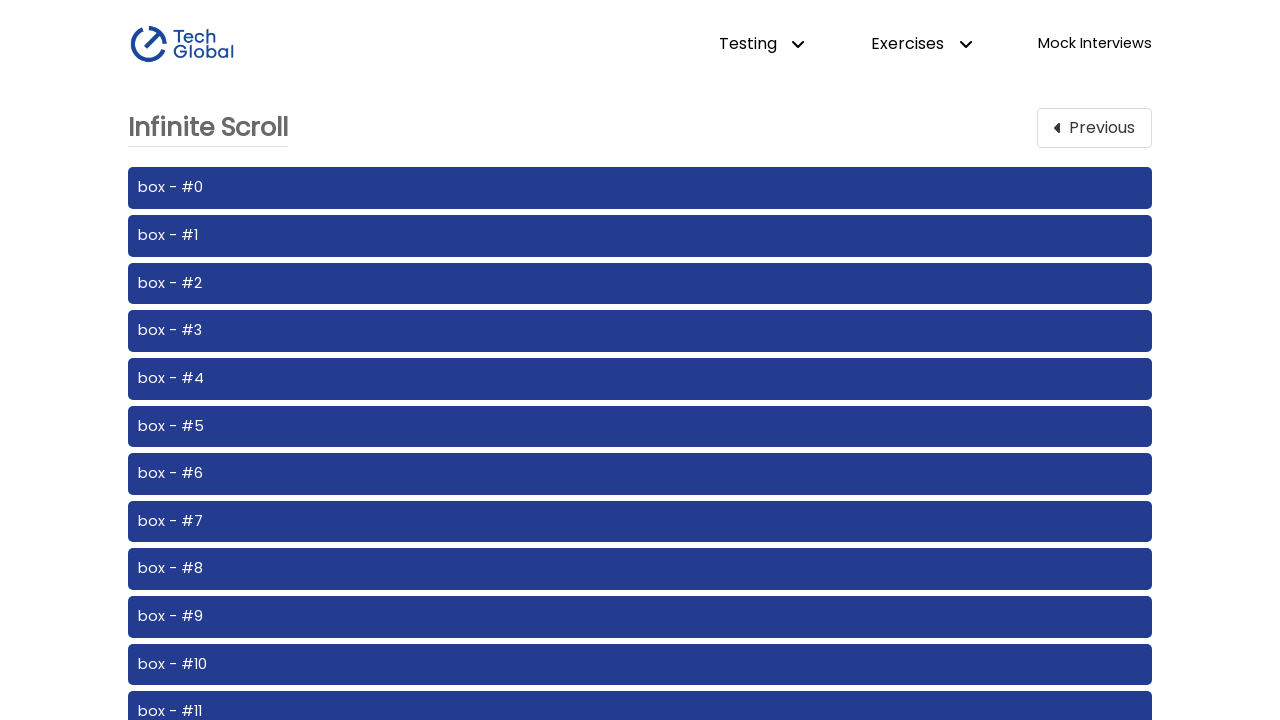

Scrolled footer into view to trigger infinite scroll
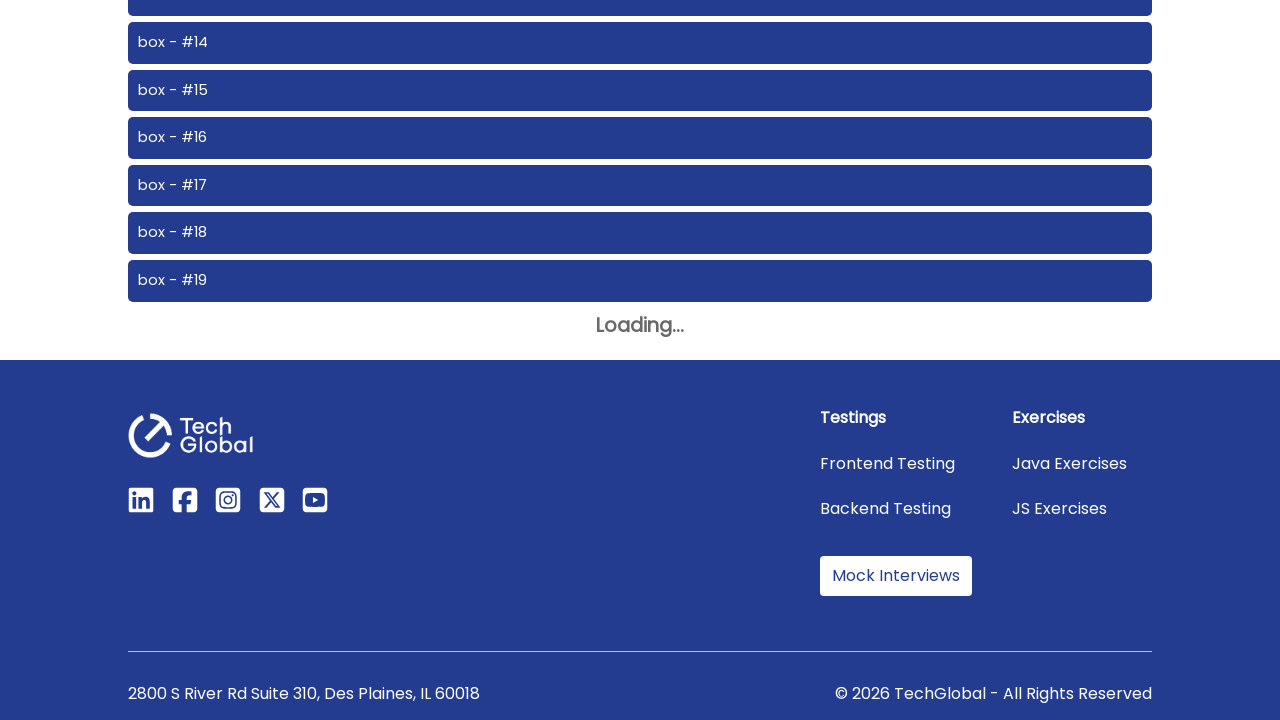

Waited 2 seconds for additional articles to load dynamically
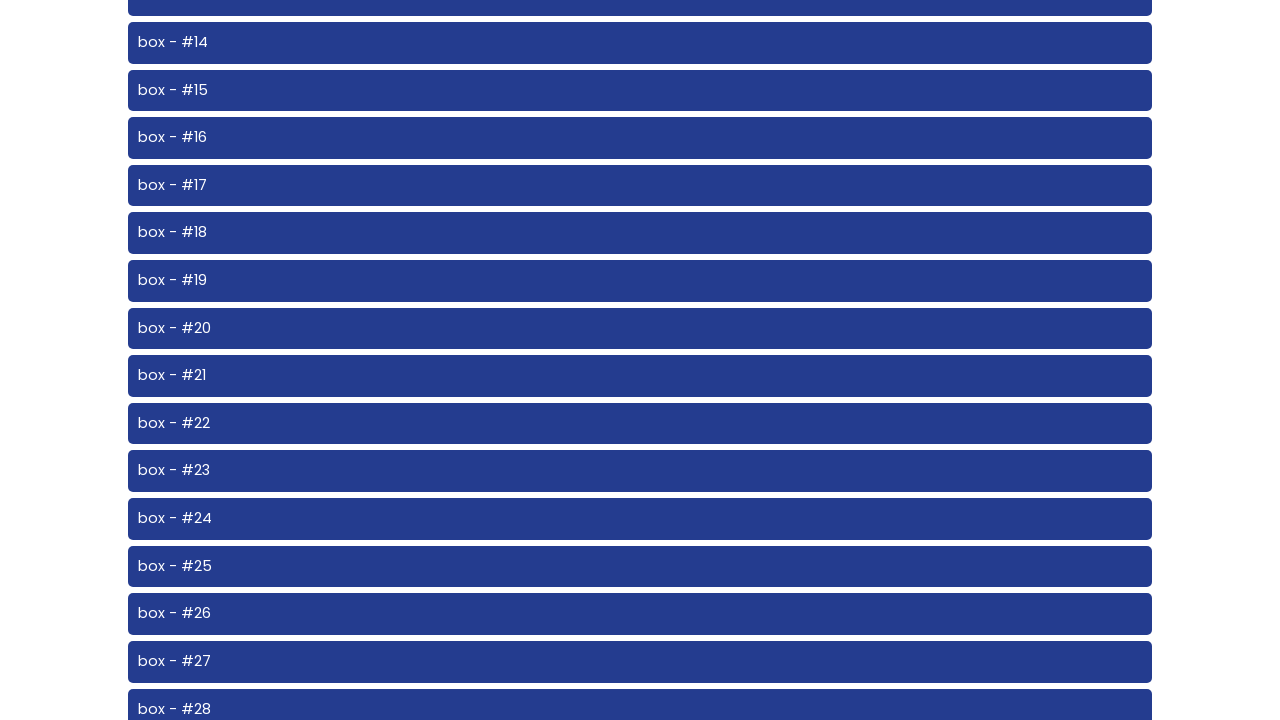

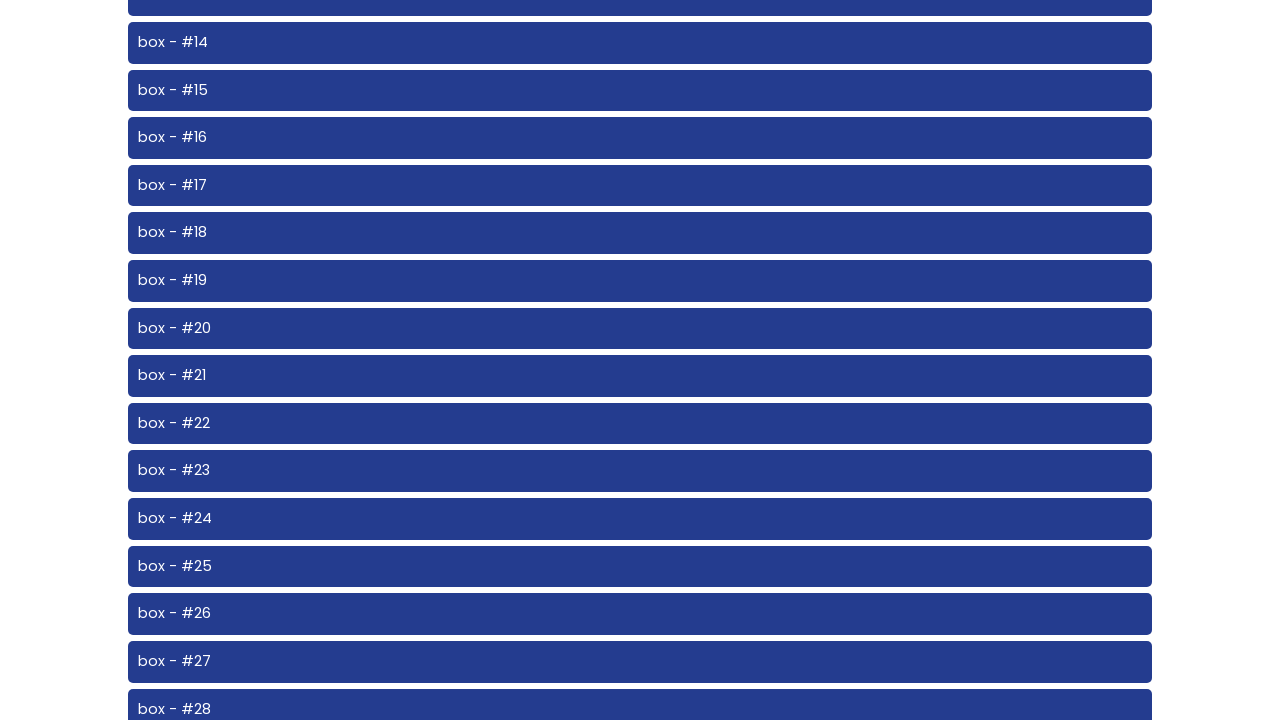